Tests JavaScript alert functionality by clicking an alert button, handling the alert dialog, and retrieving the alert text

Starting URL: https://rahulshettyacademy.com/AutomationPractice/#top

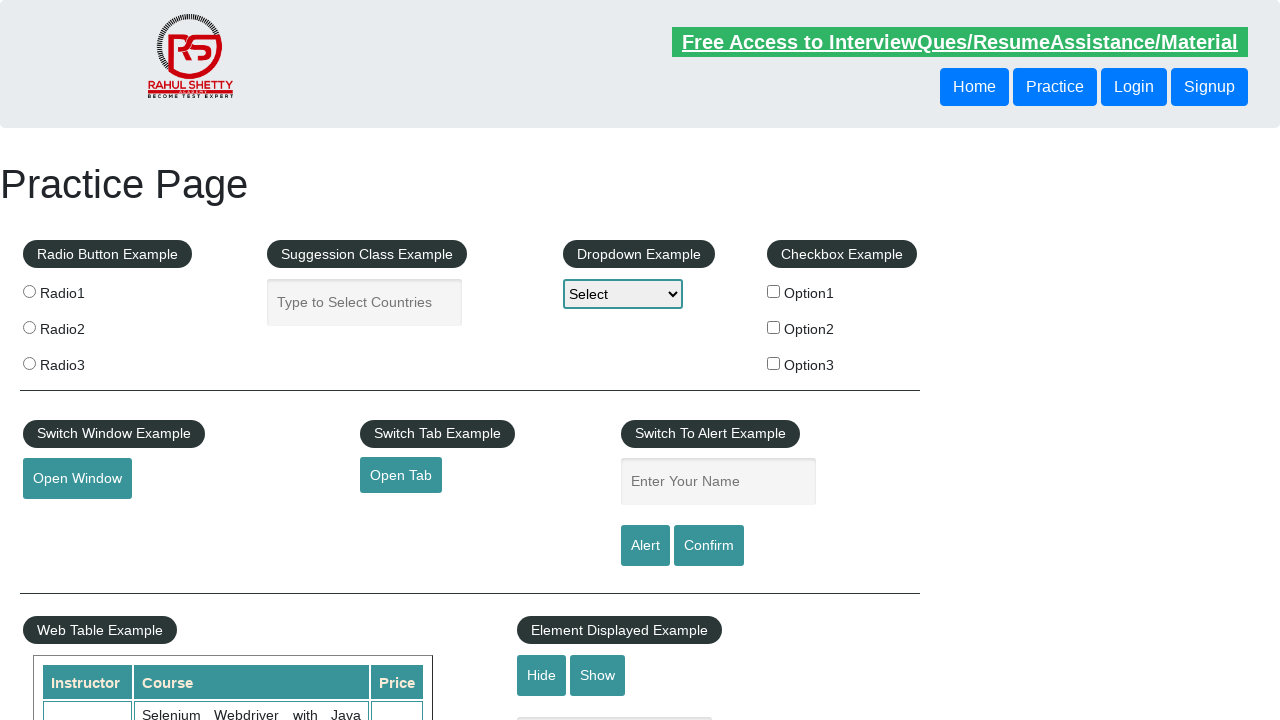

Clicked alert button to trigger JavaScript alert at (645, 546) on input#alertbtn
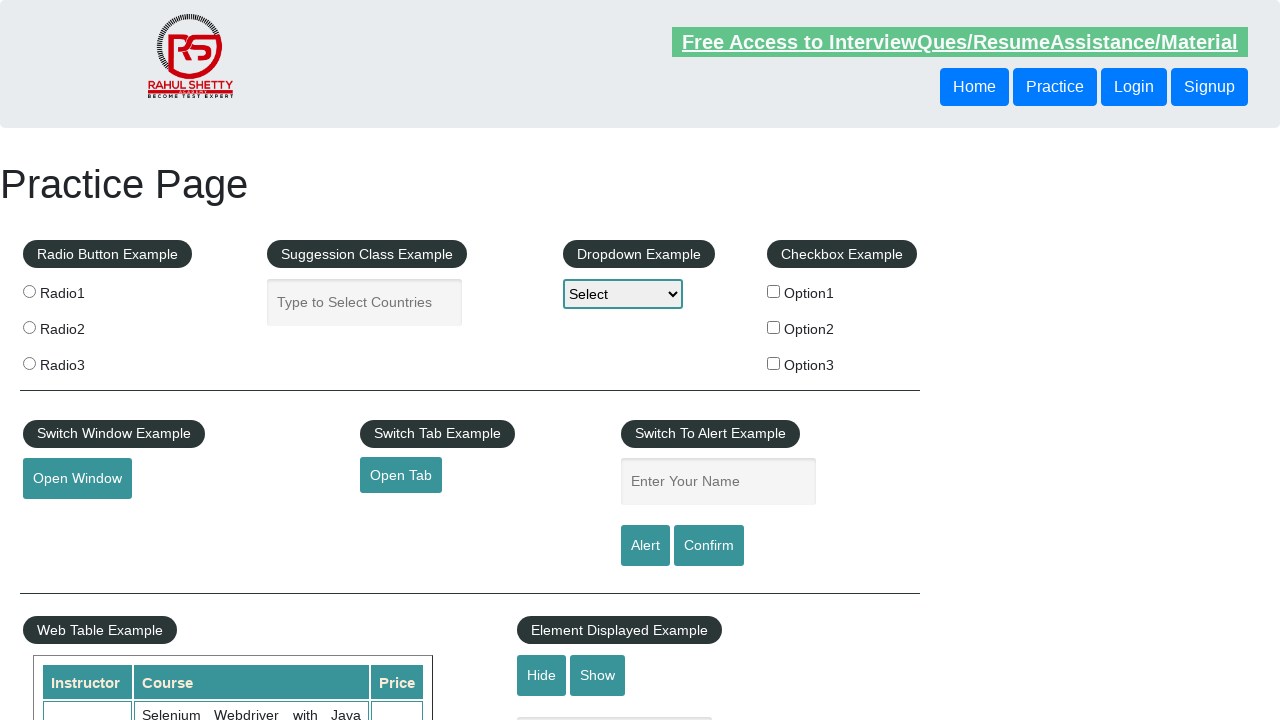

Set up dialog handler to accept alerts
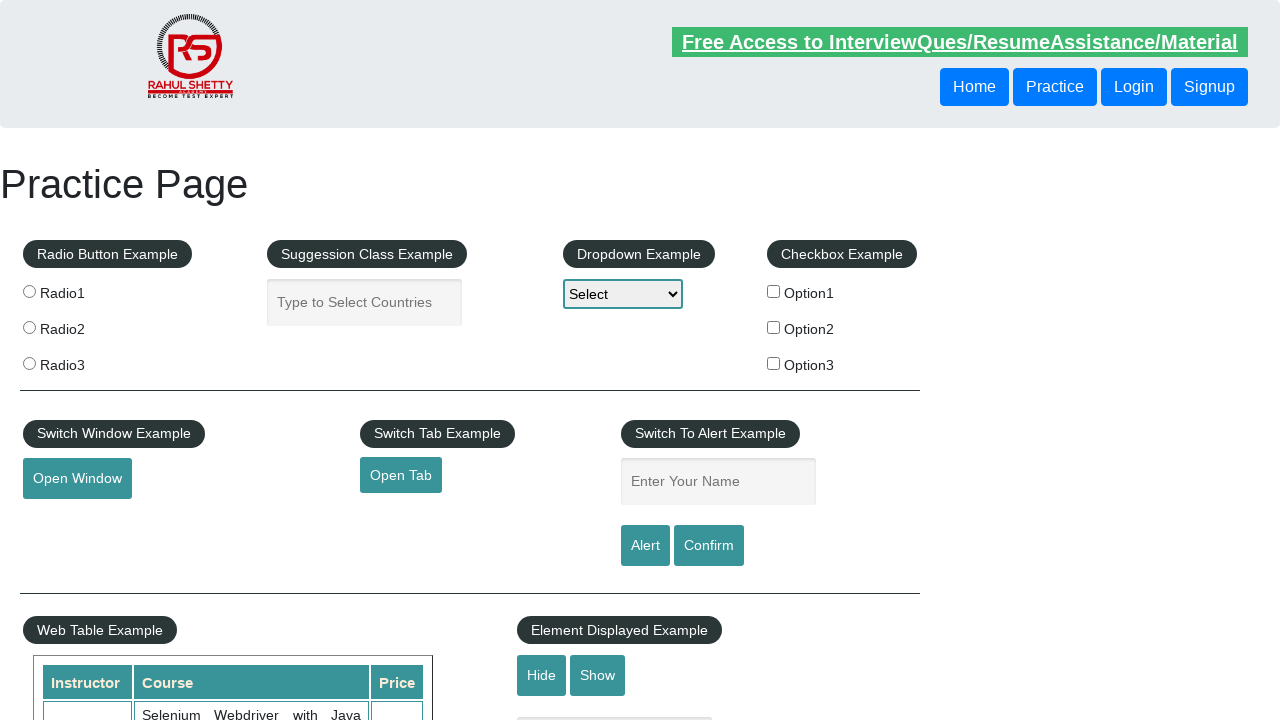

Waited for alert to appear and be handled
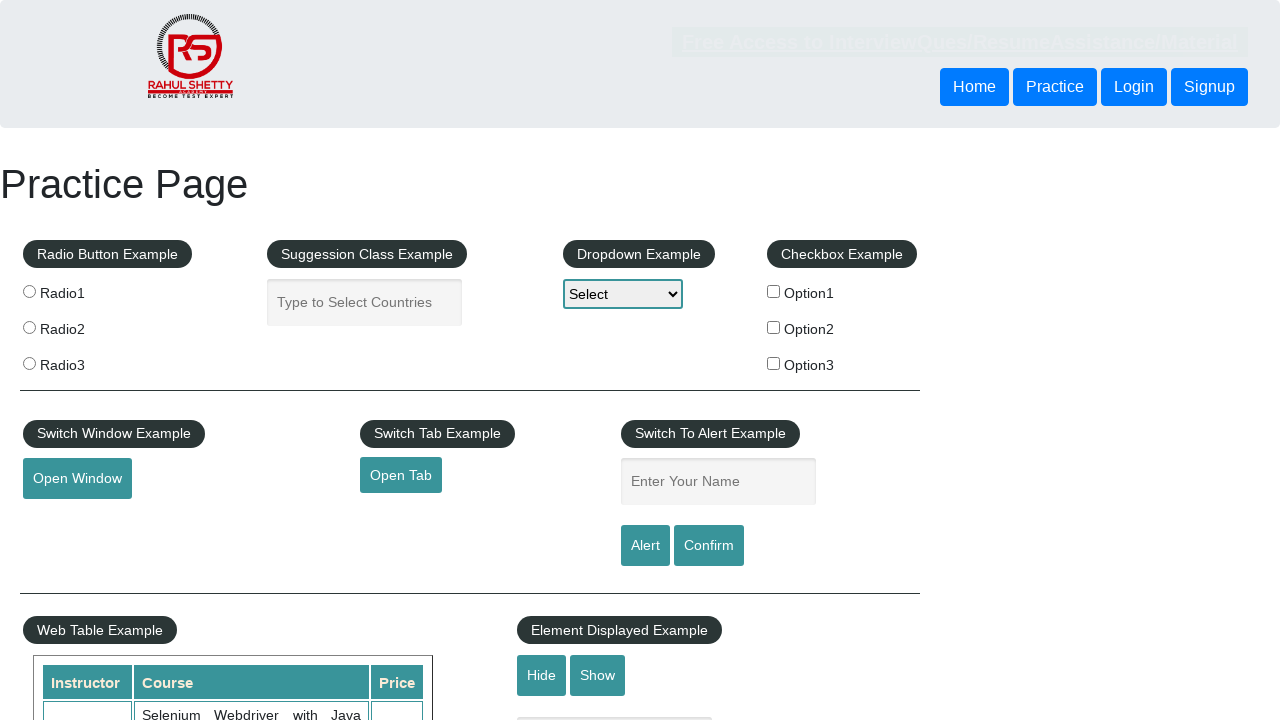

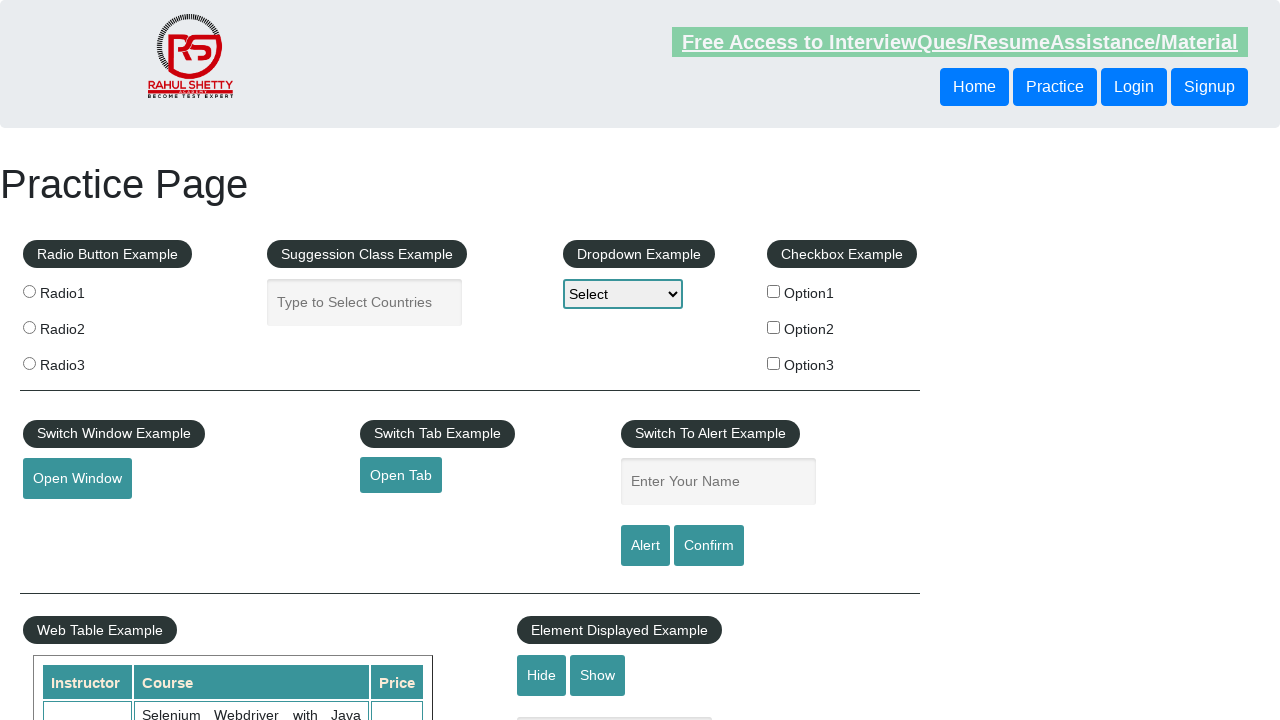